Tests interaction with shadow DOM elements on a Polymer shop demo site by clicking the "Shop Now" button that is nested within shadow roots.

Starting URL: https://shop.polymer-project.org/

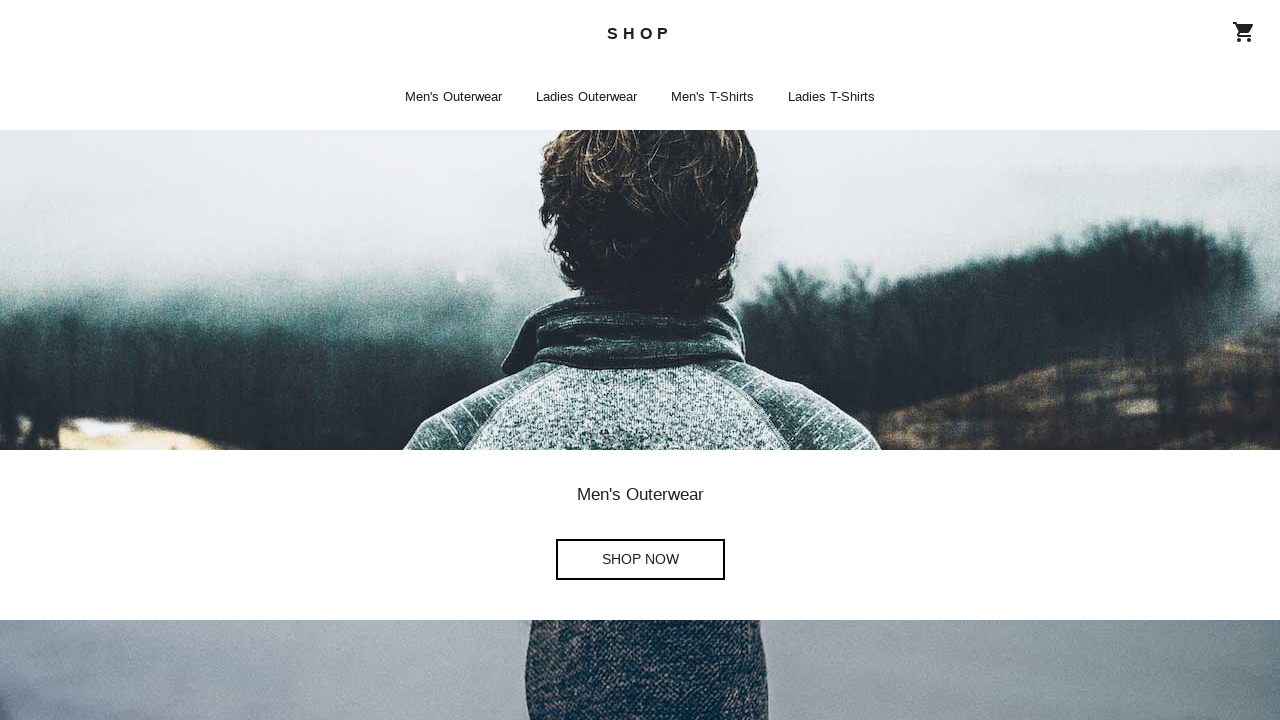

Waited for shop-app element to load
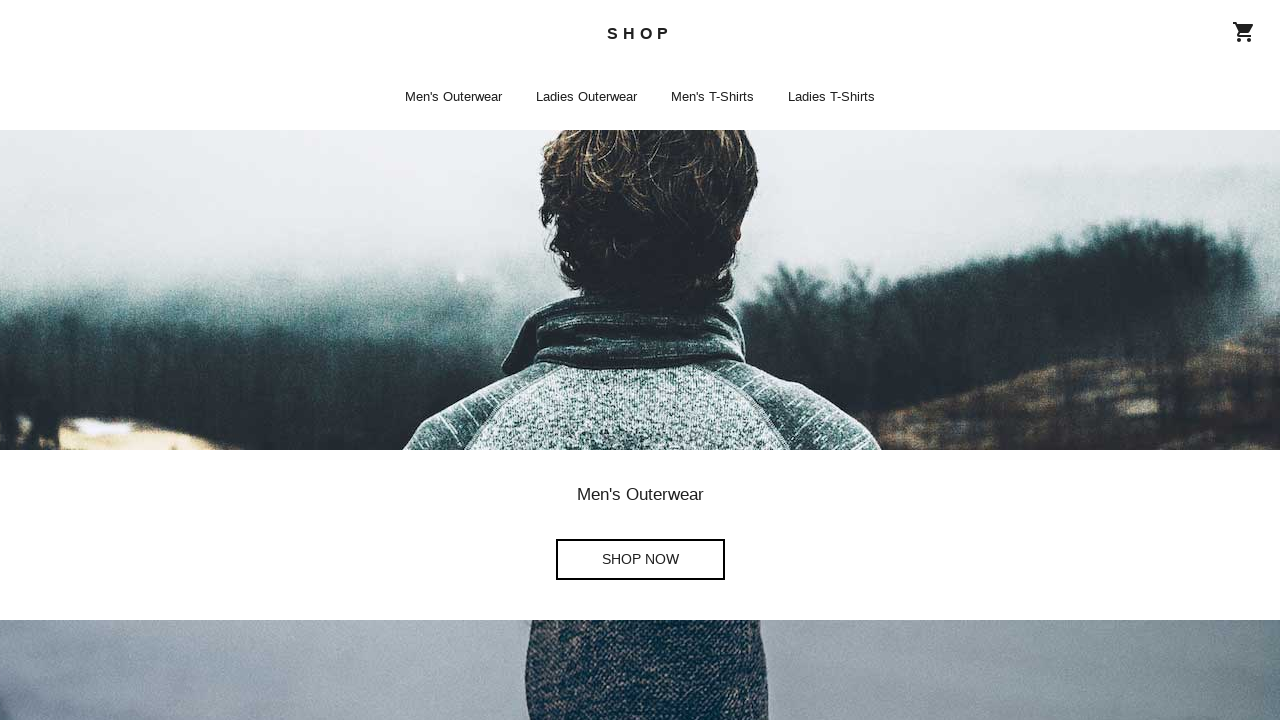

Clicked 'Shop Now' button nested within shadow DOM roots
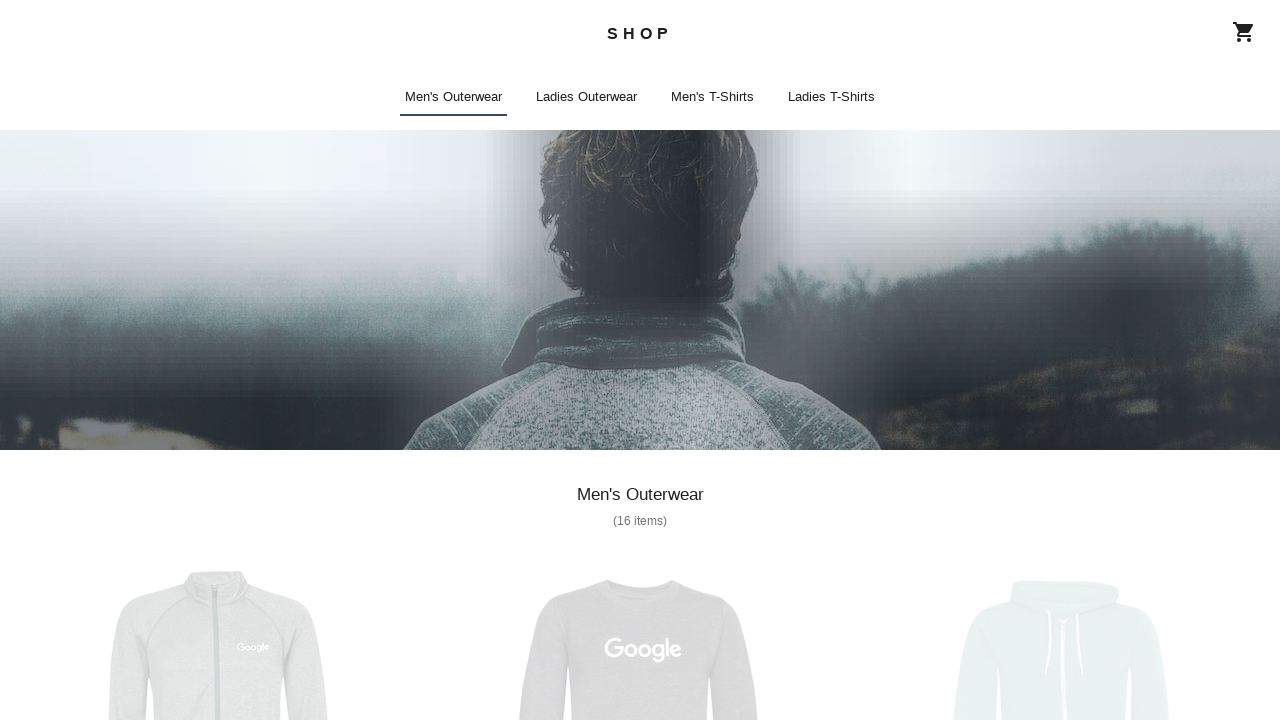

Navigation completed and network became idle
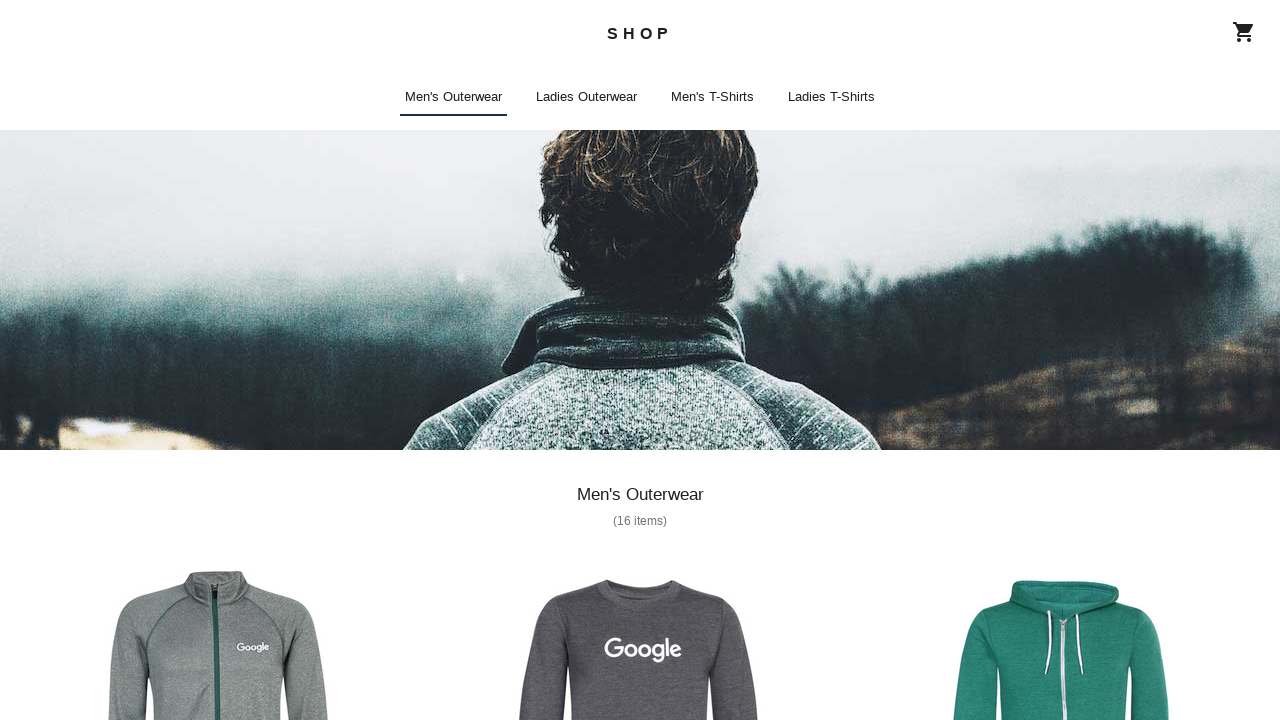

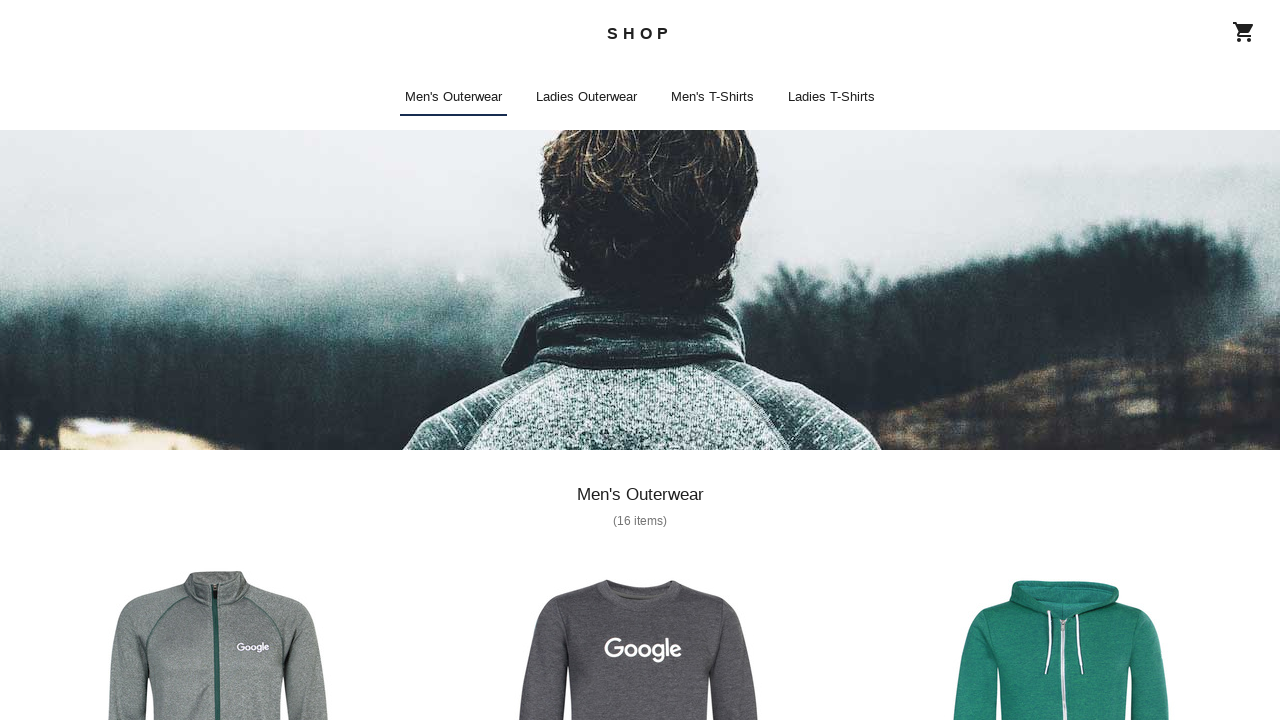